Selects the last checkbox on the page

Starting URL: https://artoftesting.com/samplesiteforselenium

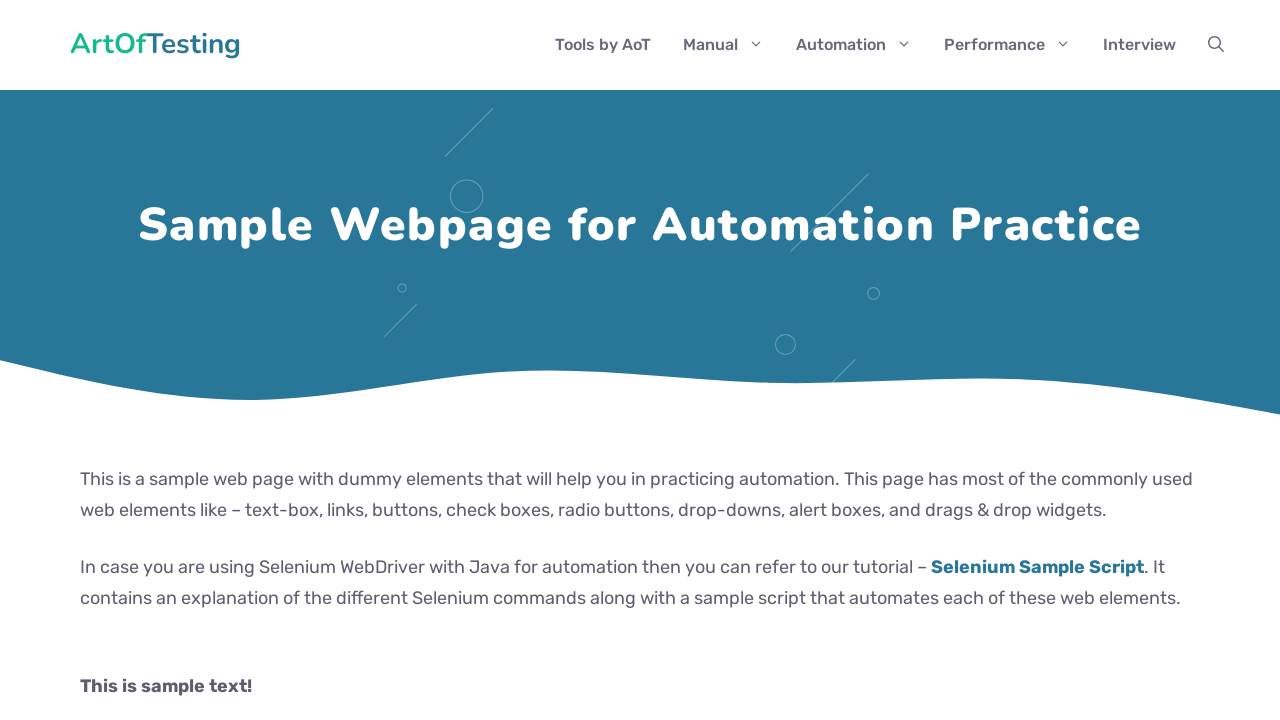

Navigated to sample site for selenium
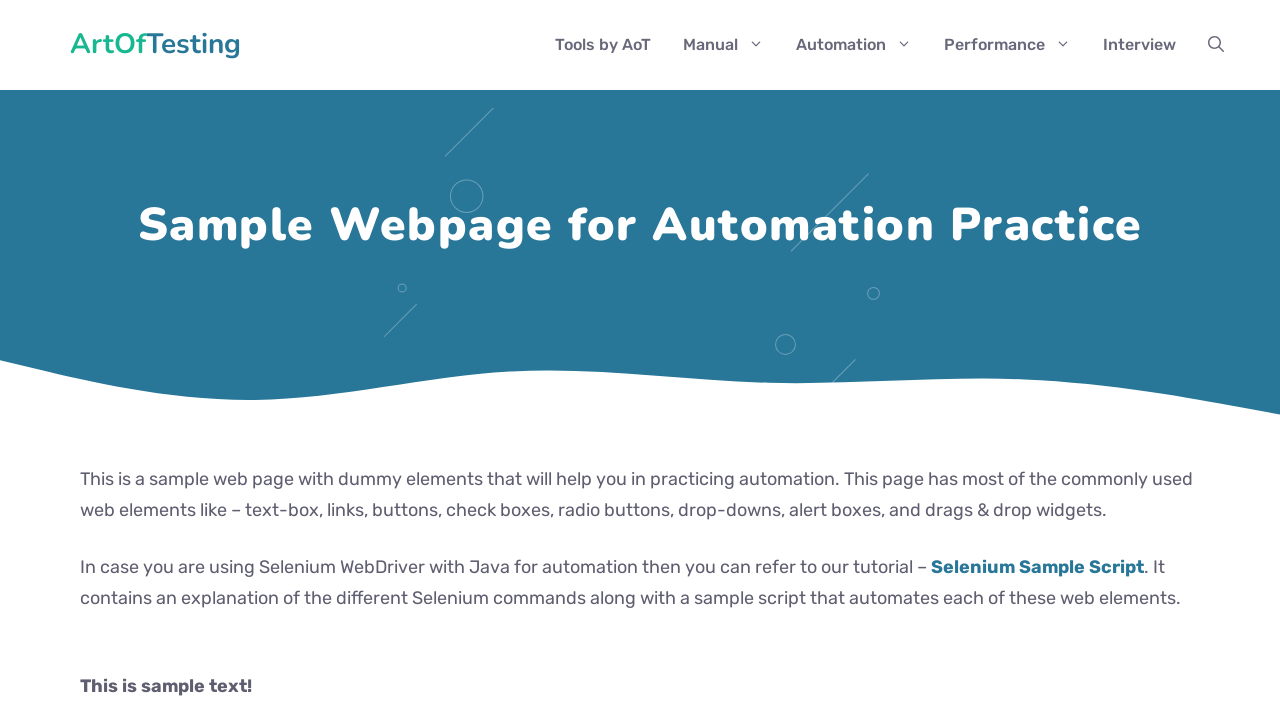

Selected the last checkbox on the page at (86, 360) on input[type='checkbox']:last-of-type
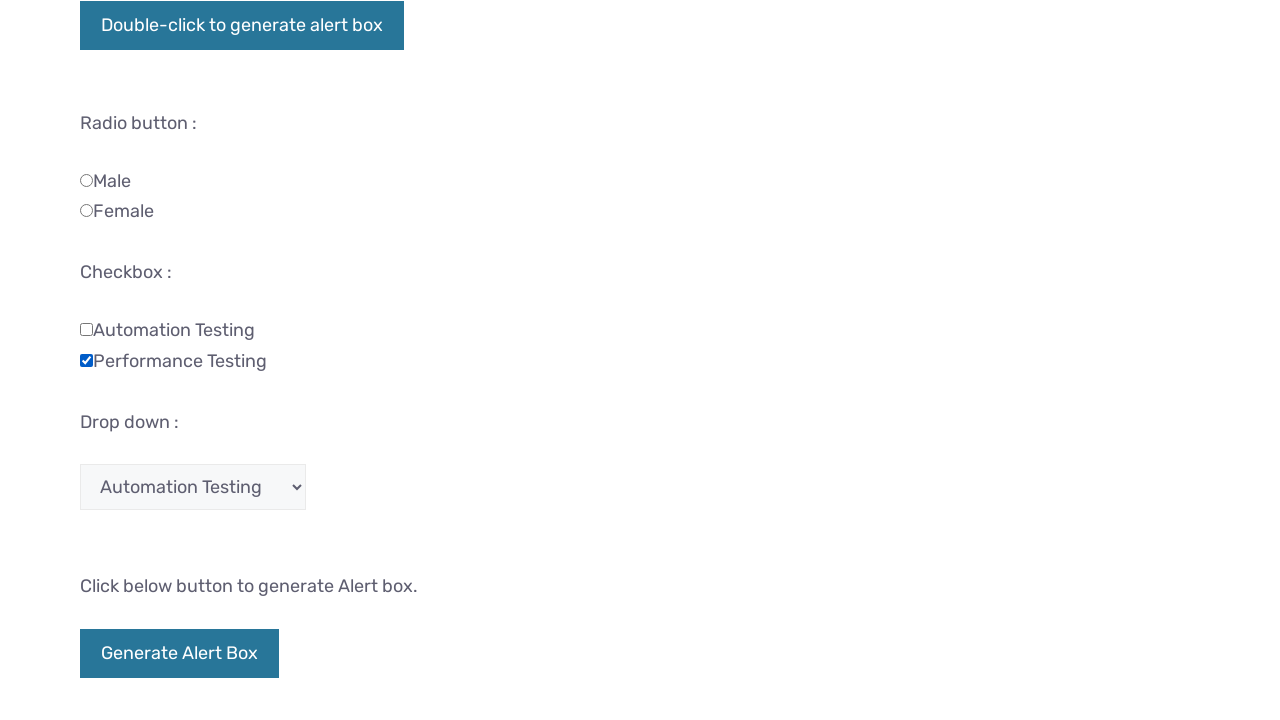

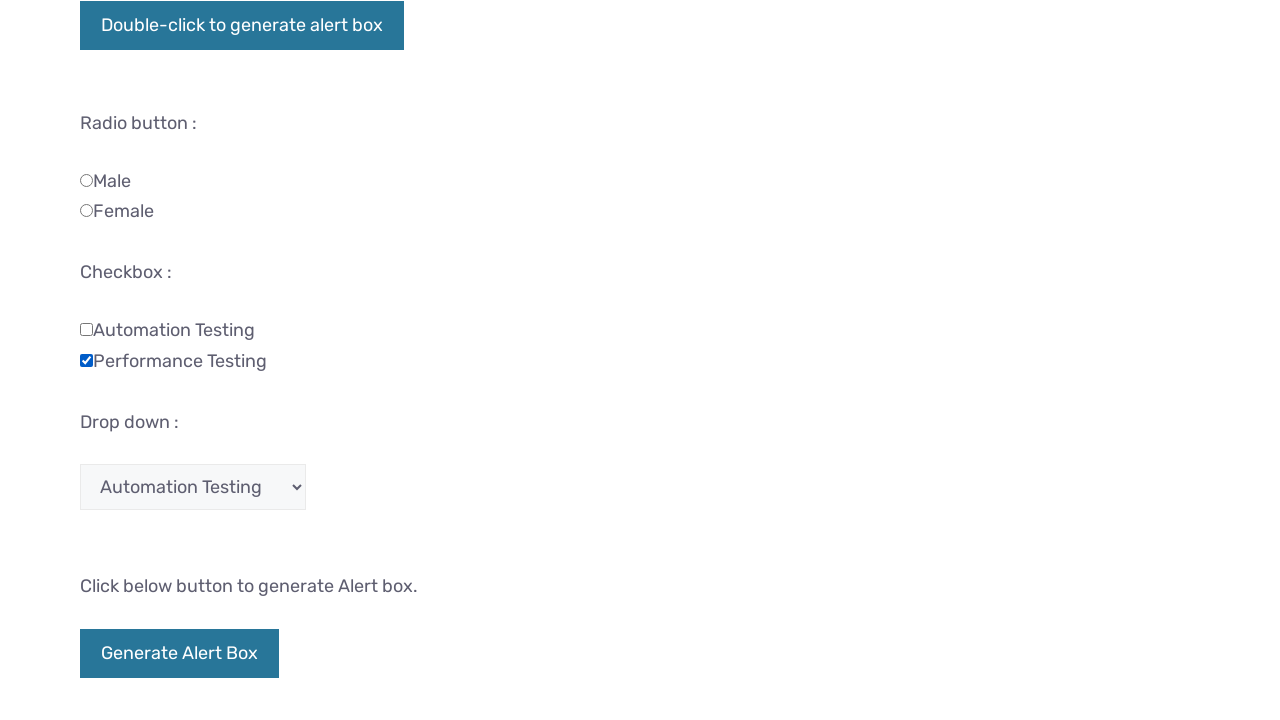